Navigates to W3Schools JavaScript popup tutorial page and takes a screenshot

Starting URL: https://www.w3schools.com/js/js_popup.asp

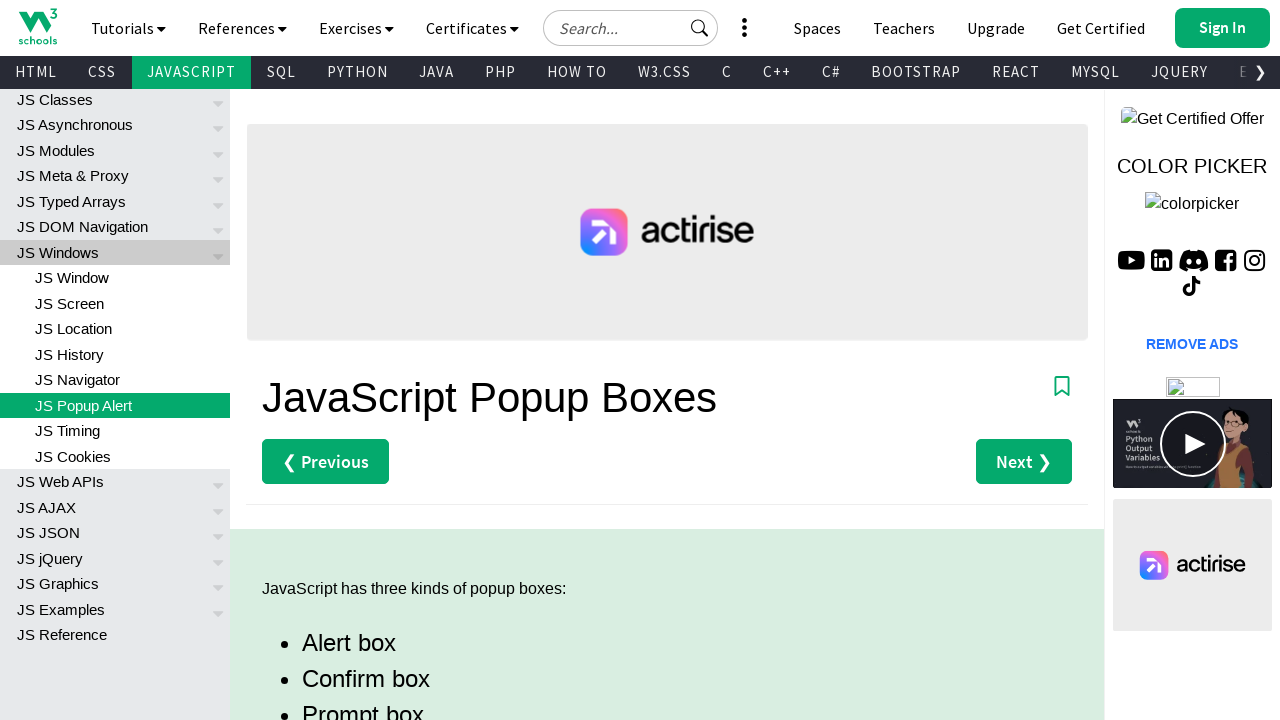

Navigated to W3Schools JavaScript popup tutorial page
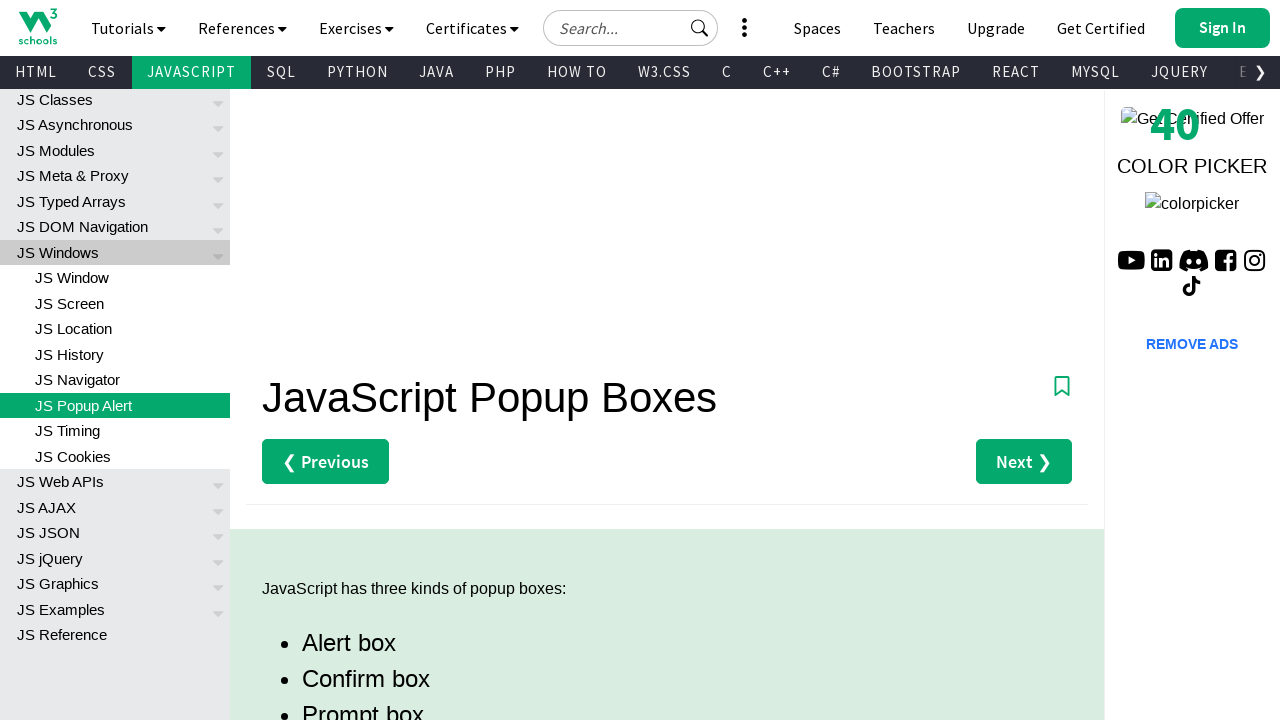

Page fully loaded with all network activity complete
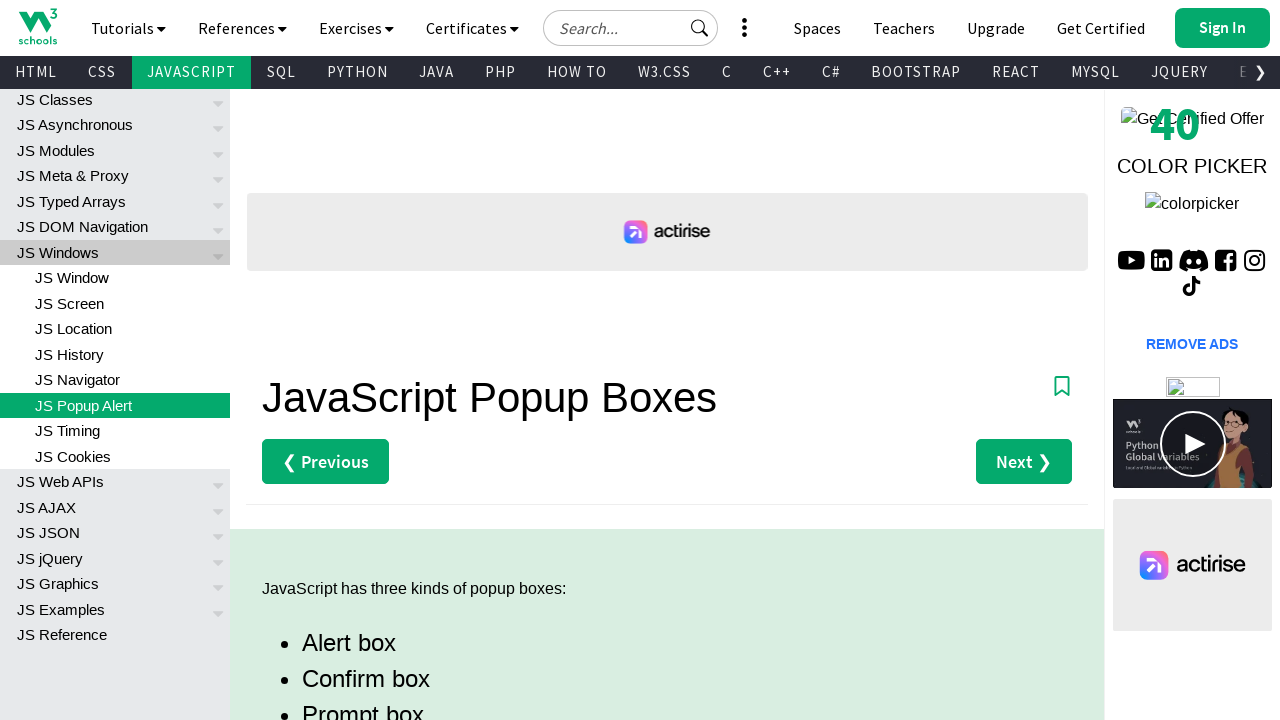

Main heading loaded, page content ready
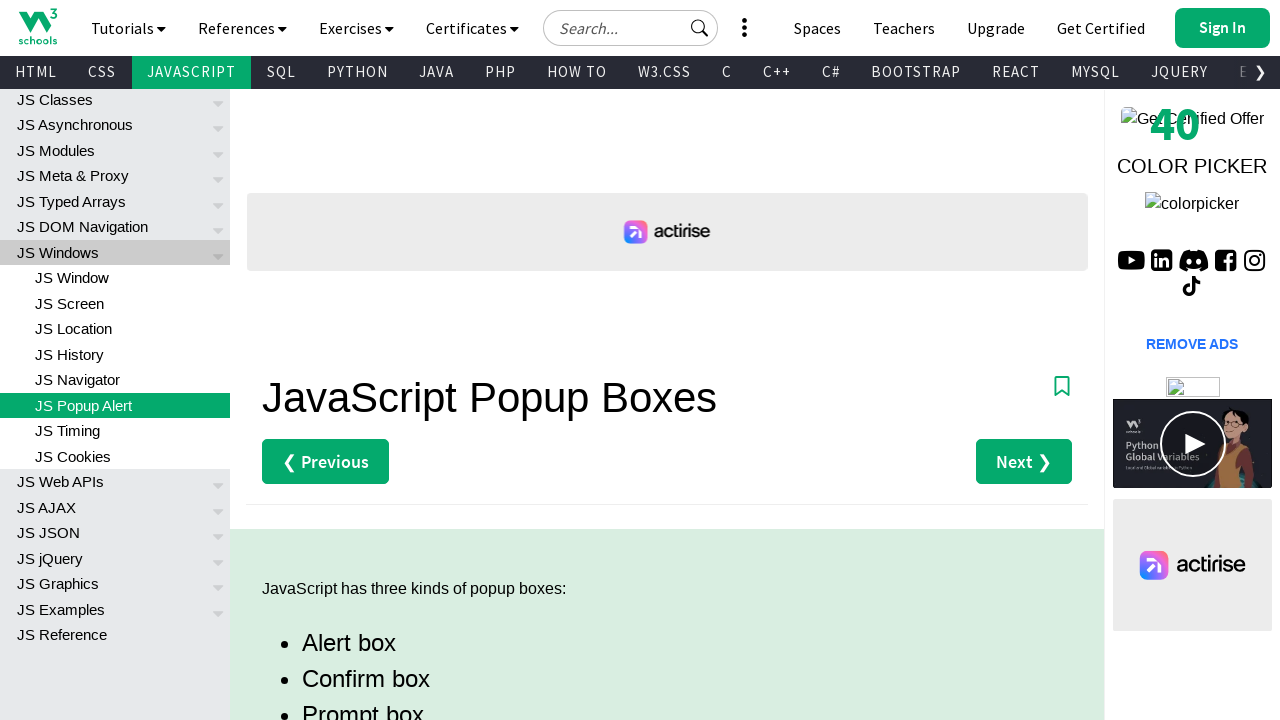

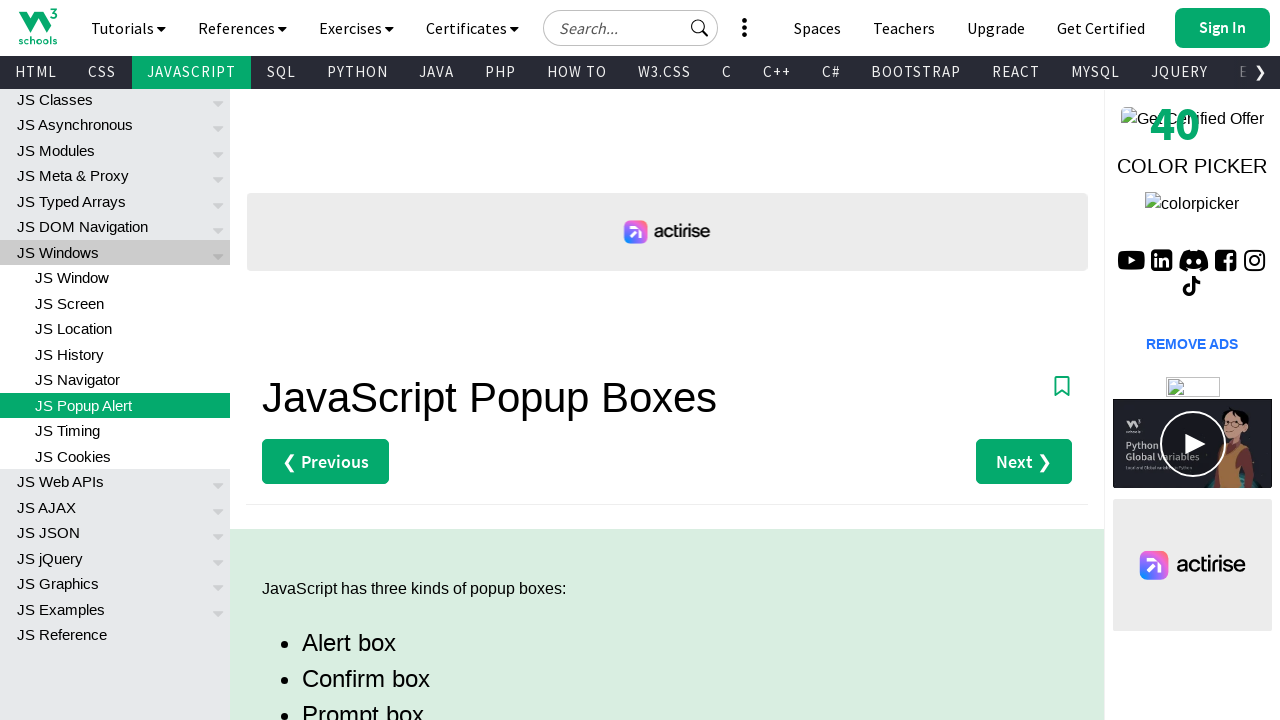